Tests window handling by opening multiple popup windows through social media links, iterating through them, and closing them

Starting URL: https://syntaxprojects.com/window-popup-modal-demo.php

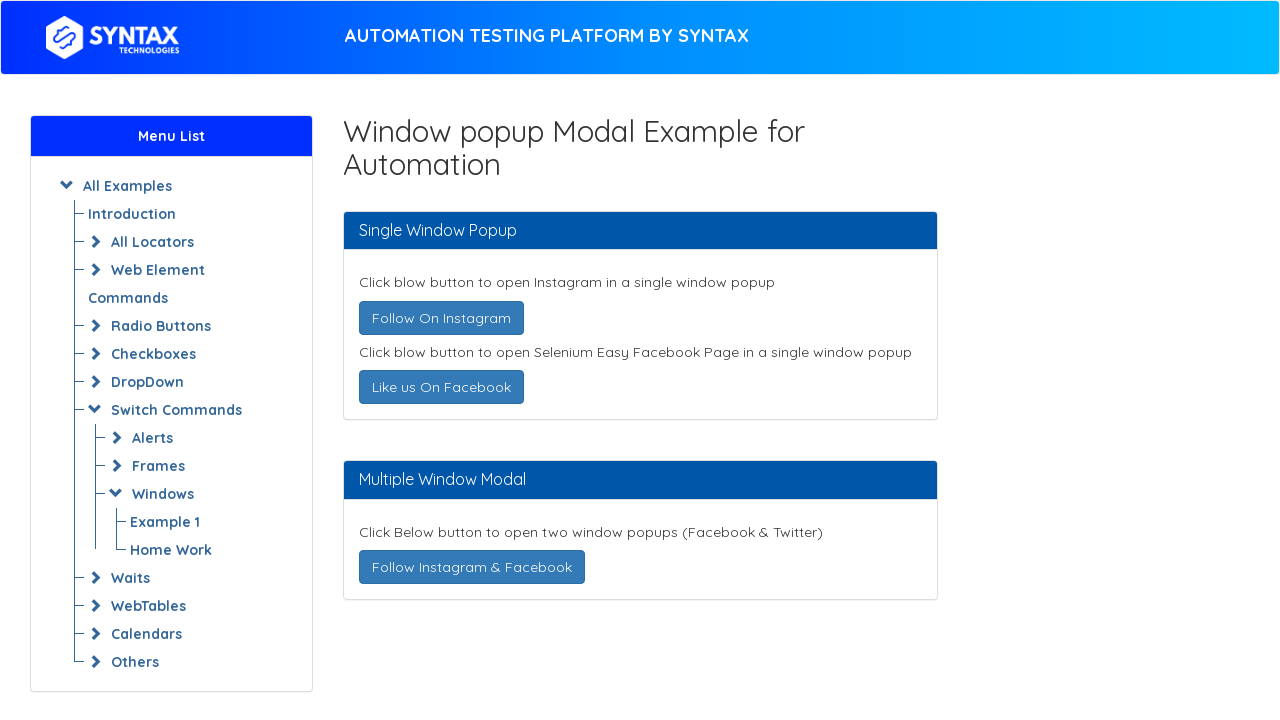

Clicked 'Follow On Instagram' link to open popup window at (441, 318) on text='Follow On Instagram'
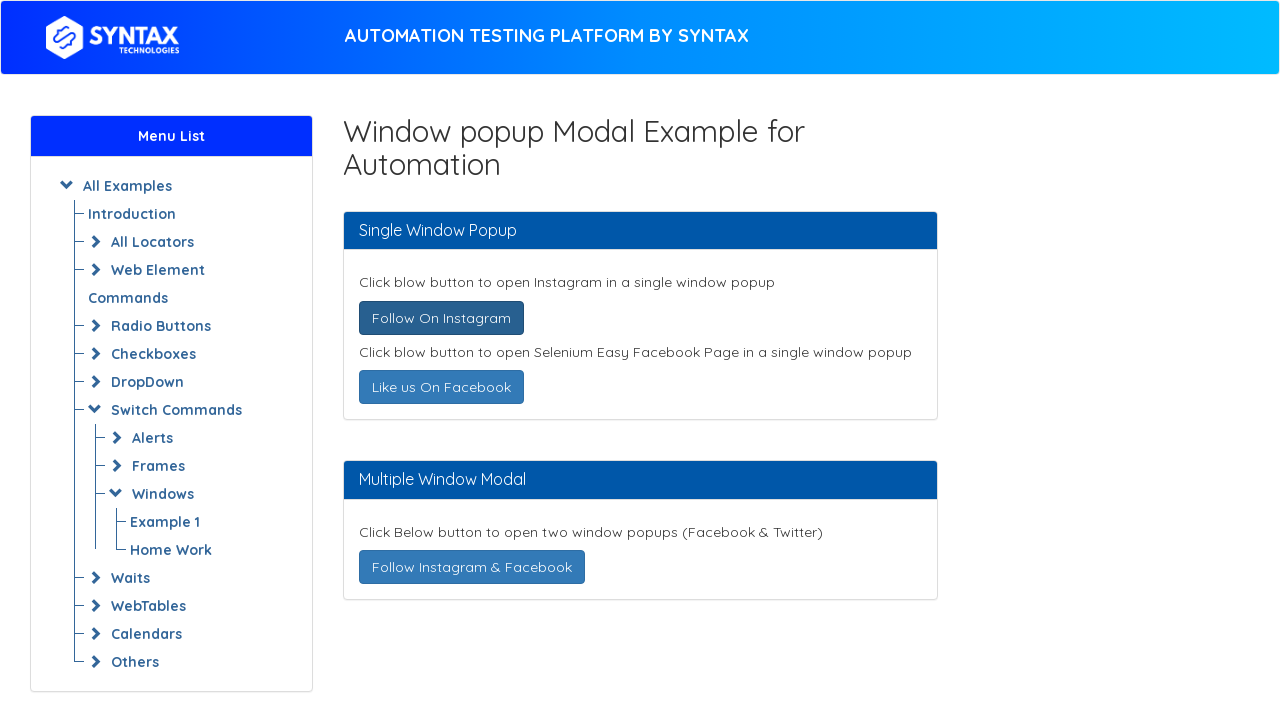

Clicked 'Like us On Facebook' link to open popup window at (441, 387) on text='Like us On Facebook'
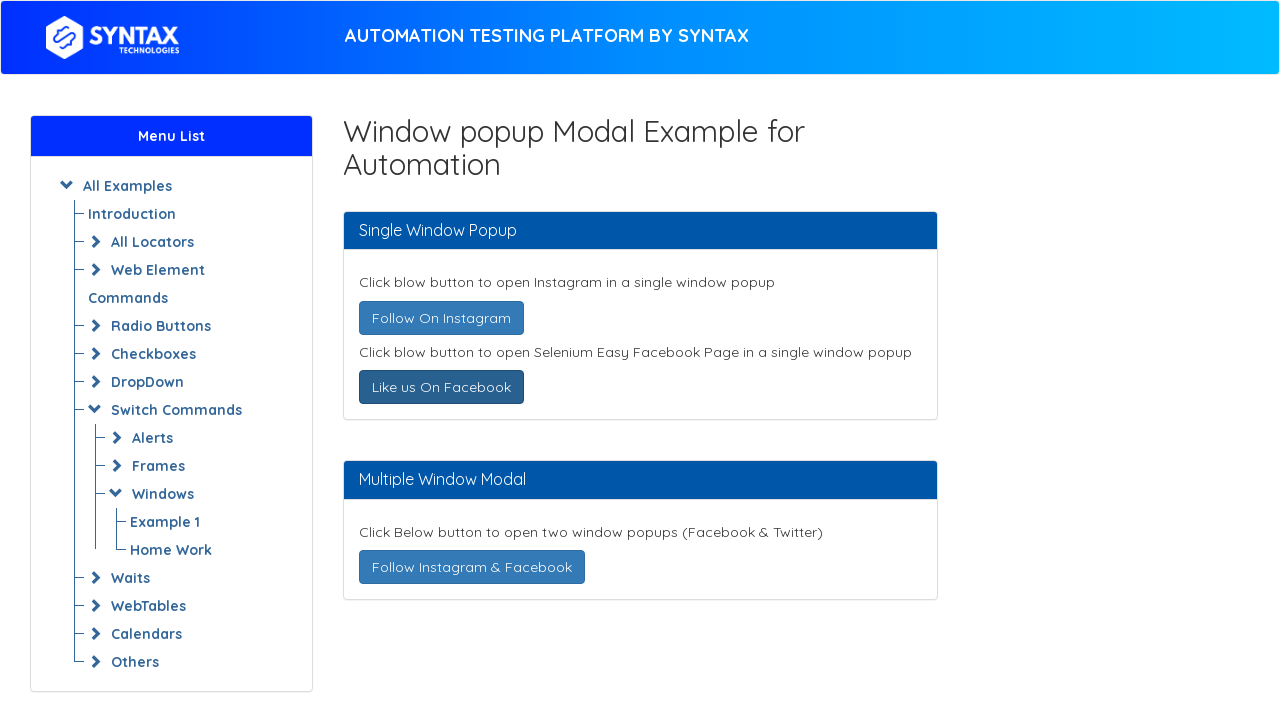

Clicked 'Follow Instagram & Facebook' link to open popup window at (472, 567) on text='Follow Instagram & Facebook'
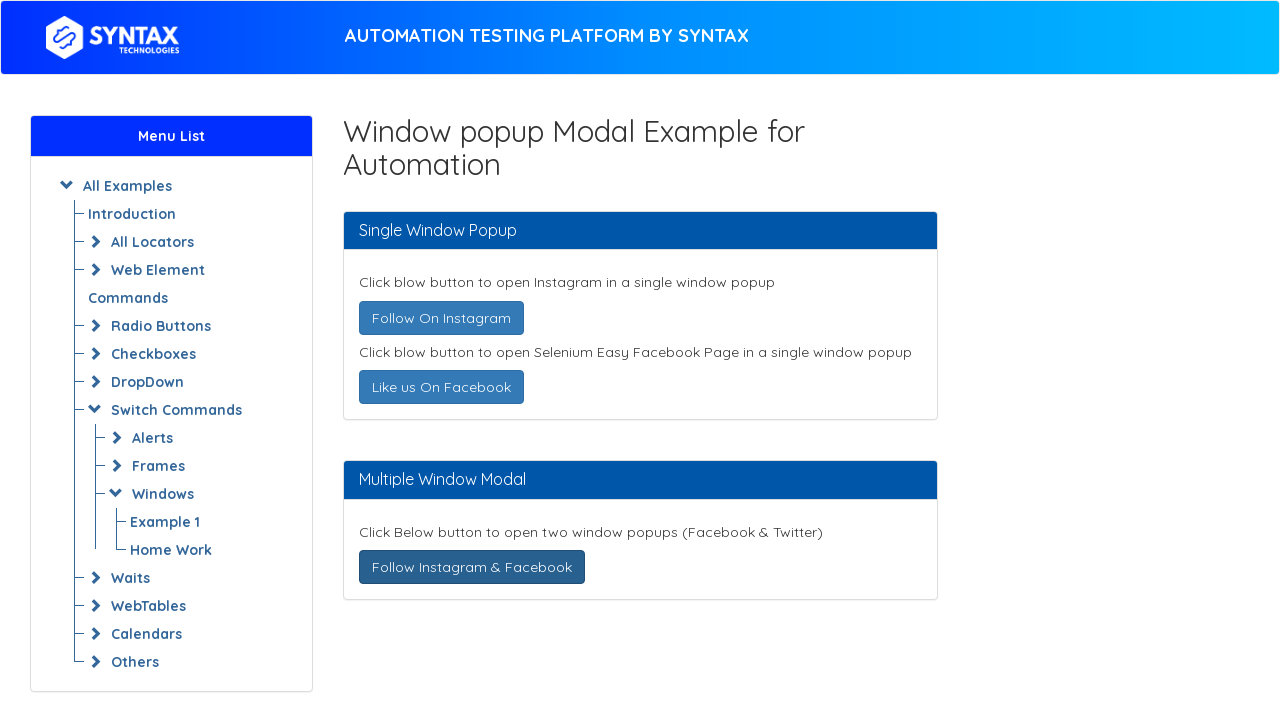

Retrieved all open pages/tabs from context
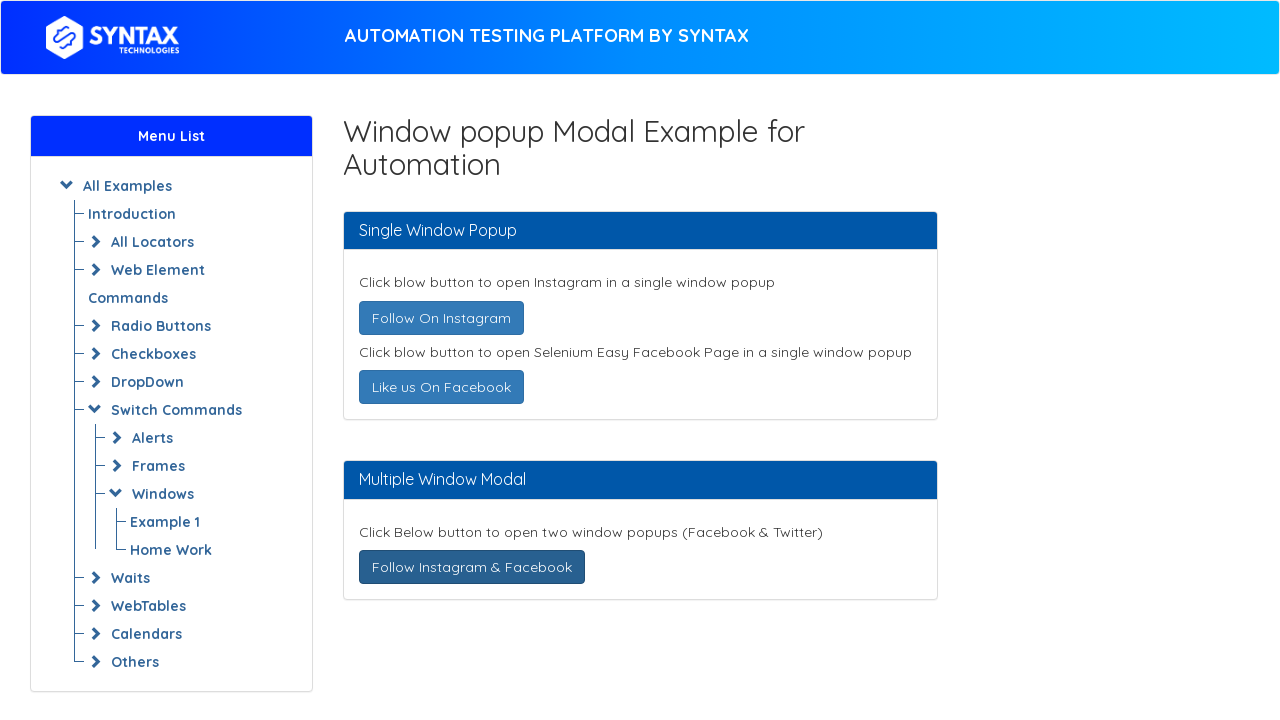

Brought popup window to front
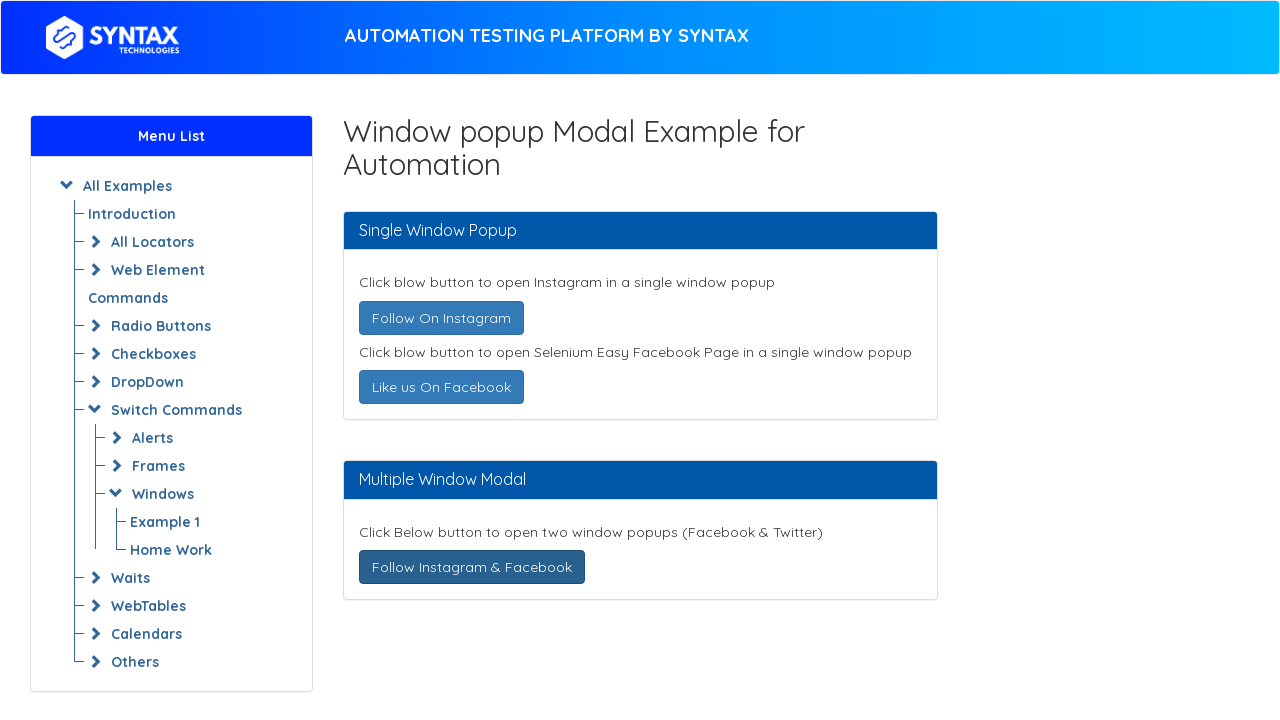

Retrieved popup window title: 
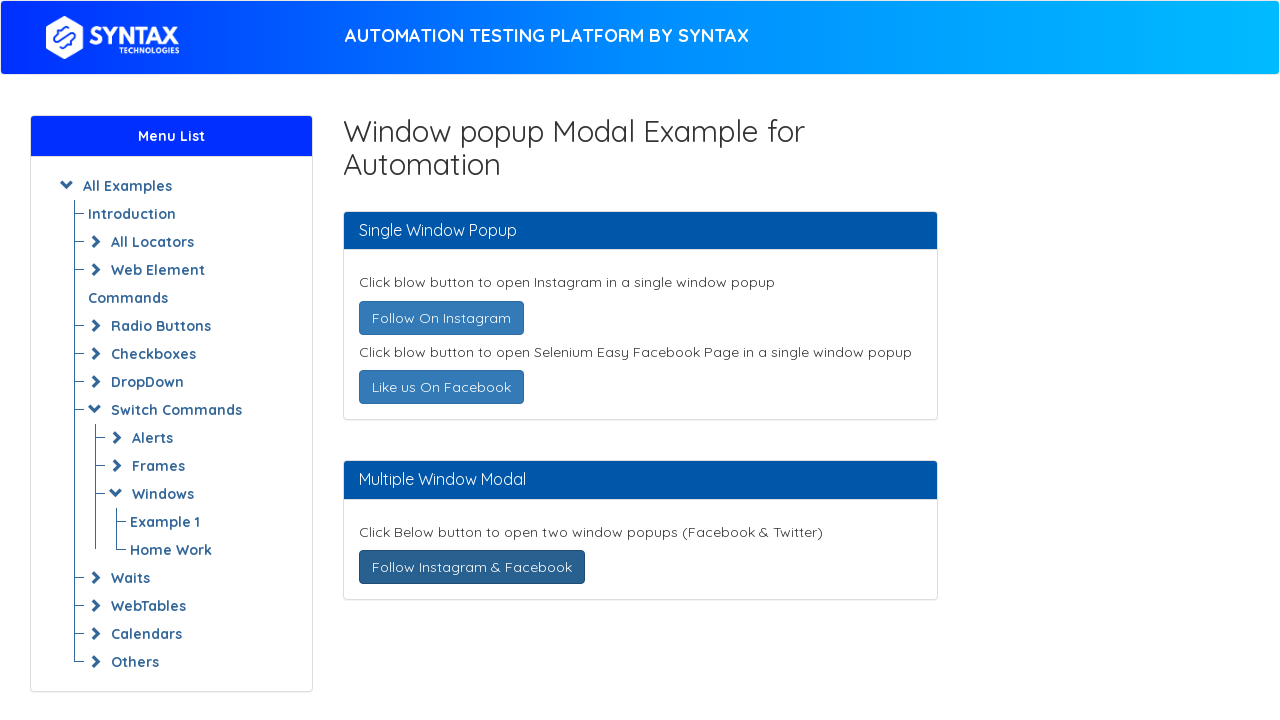

Closed popup window
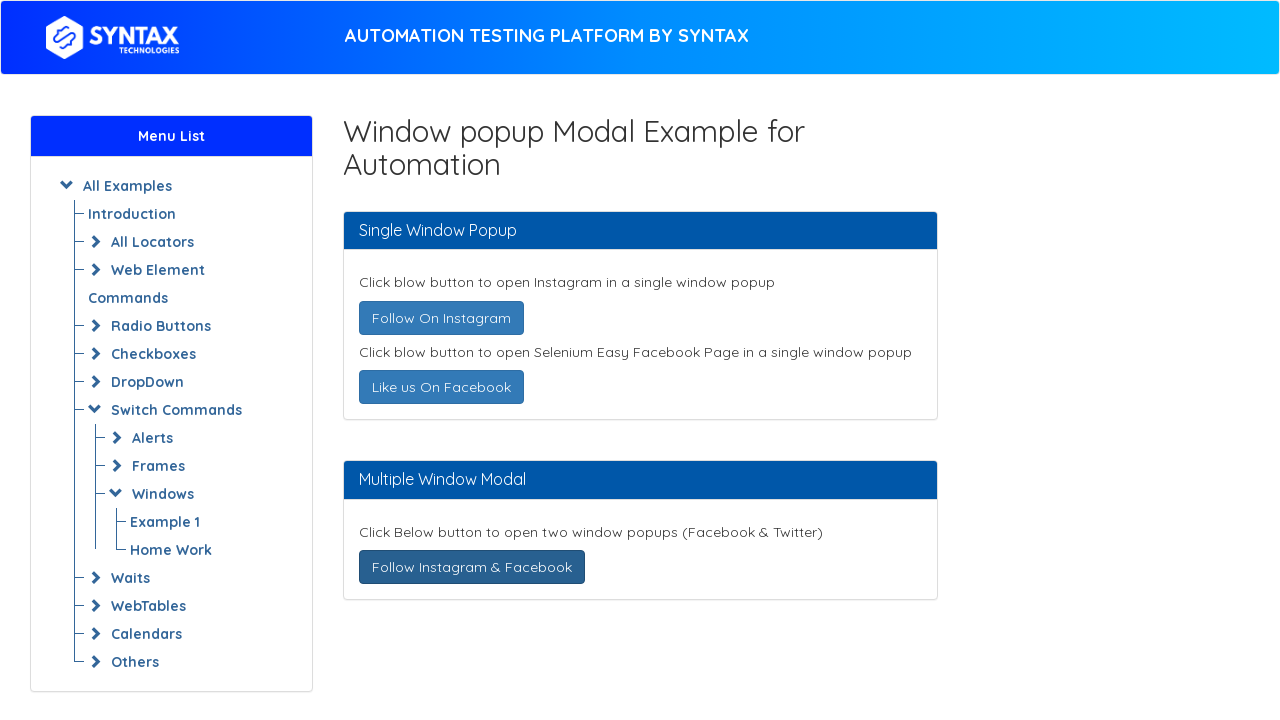

Brought popup window to front
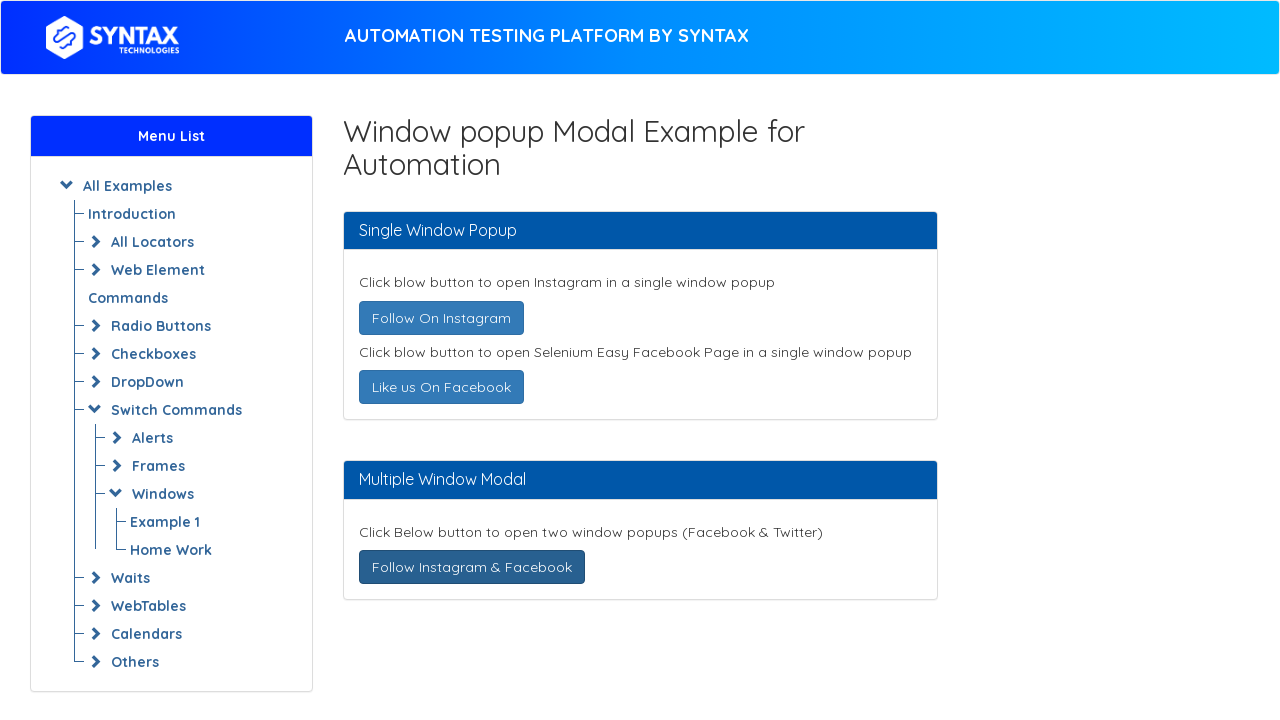

Retrieved popup window title: 
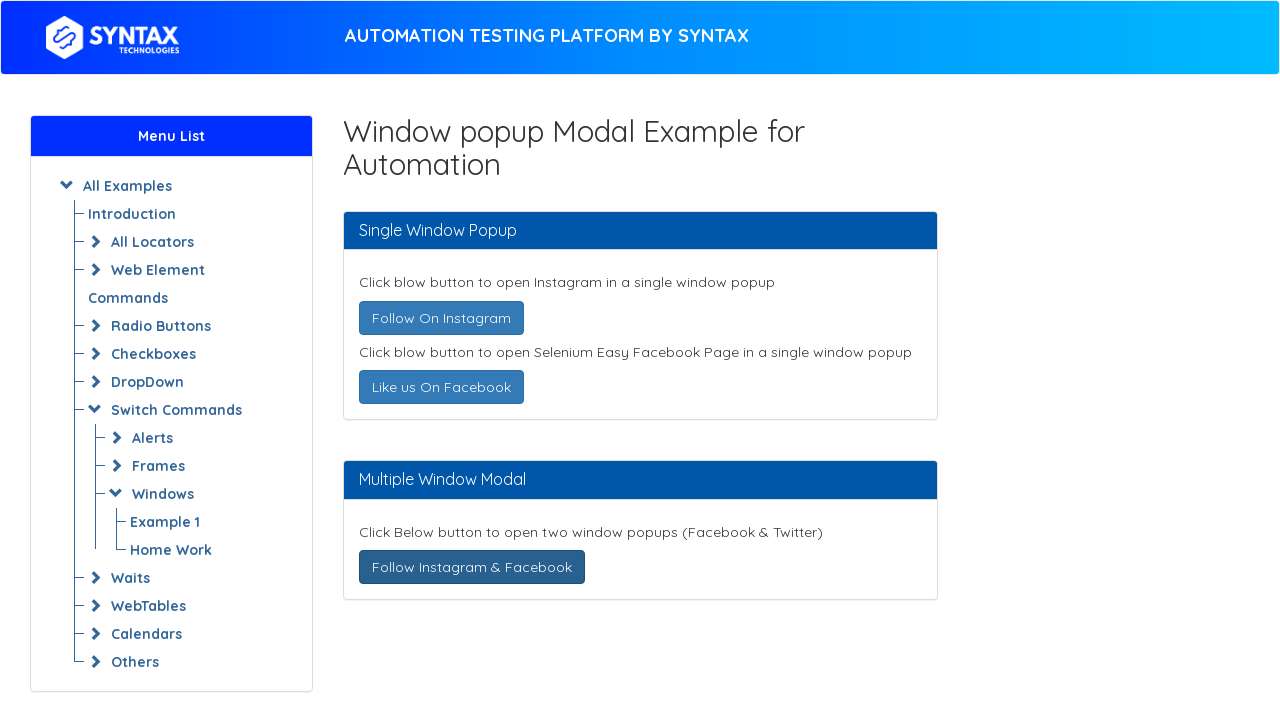

Closed popup window
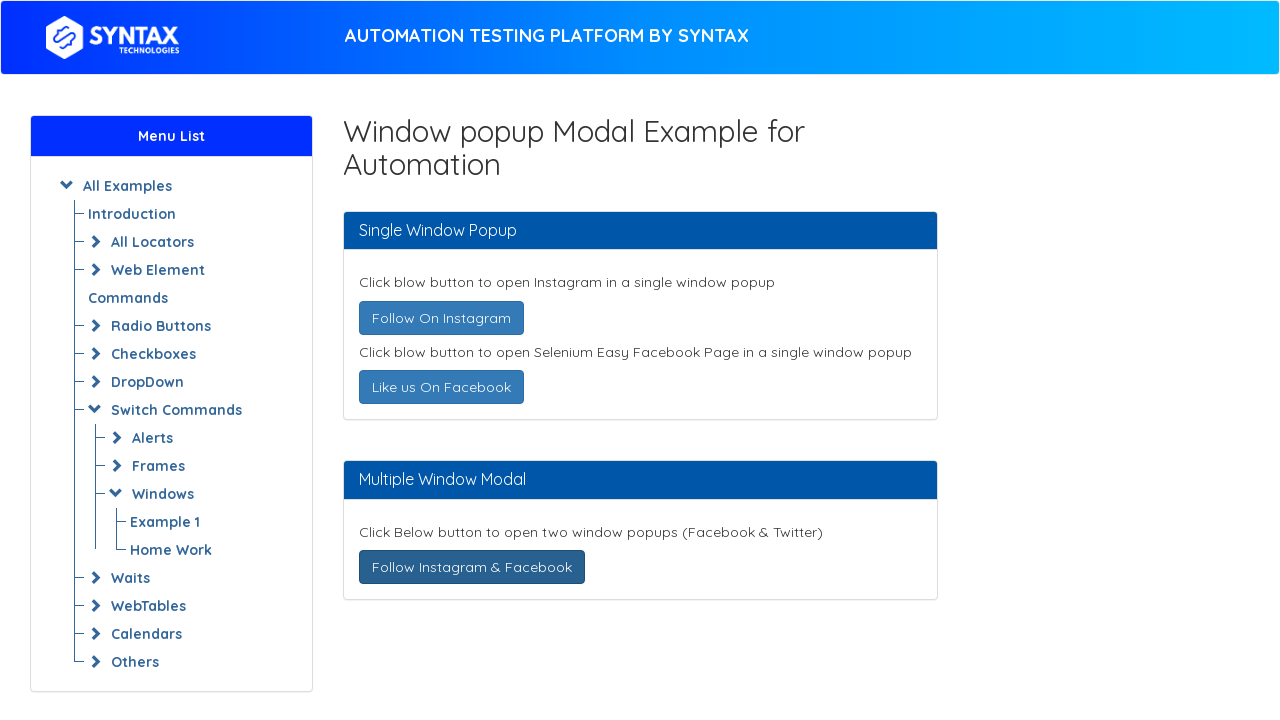

Brought popup window to front
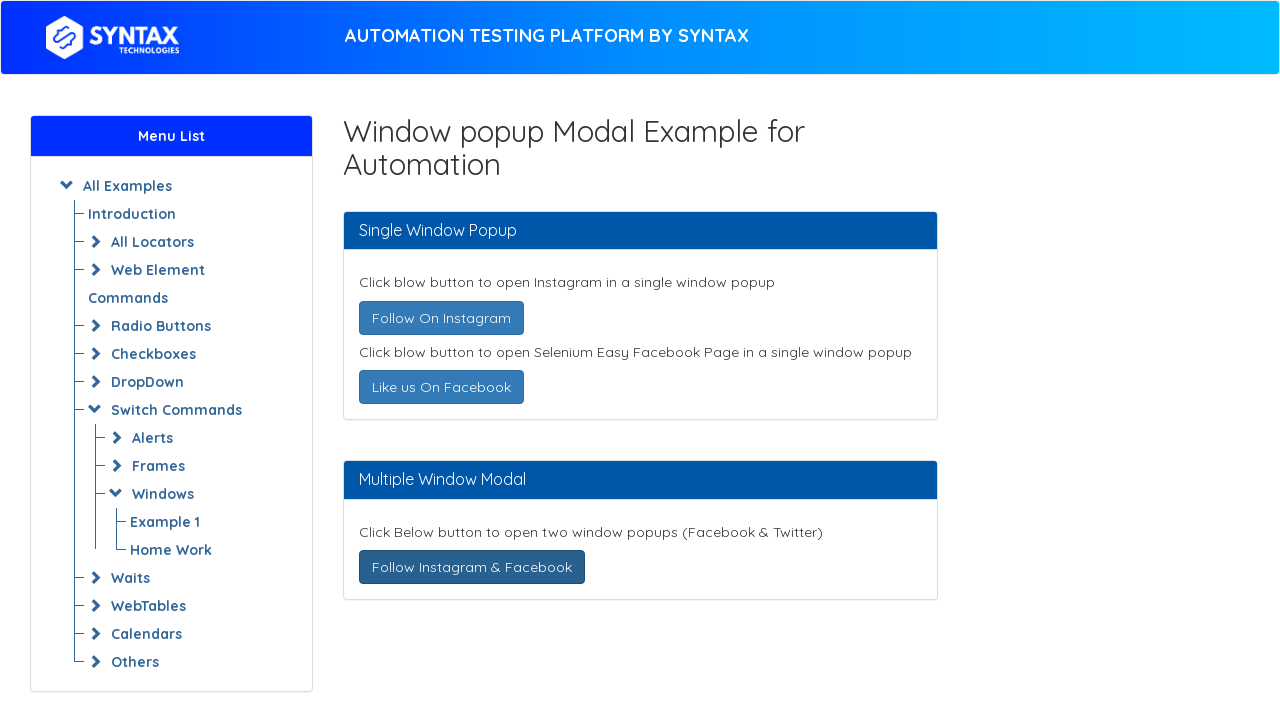

Retrieved popup window title: 
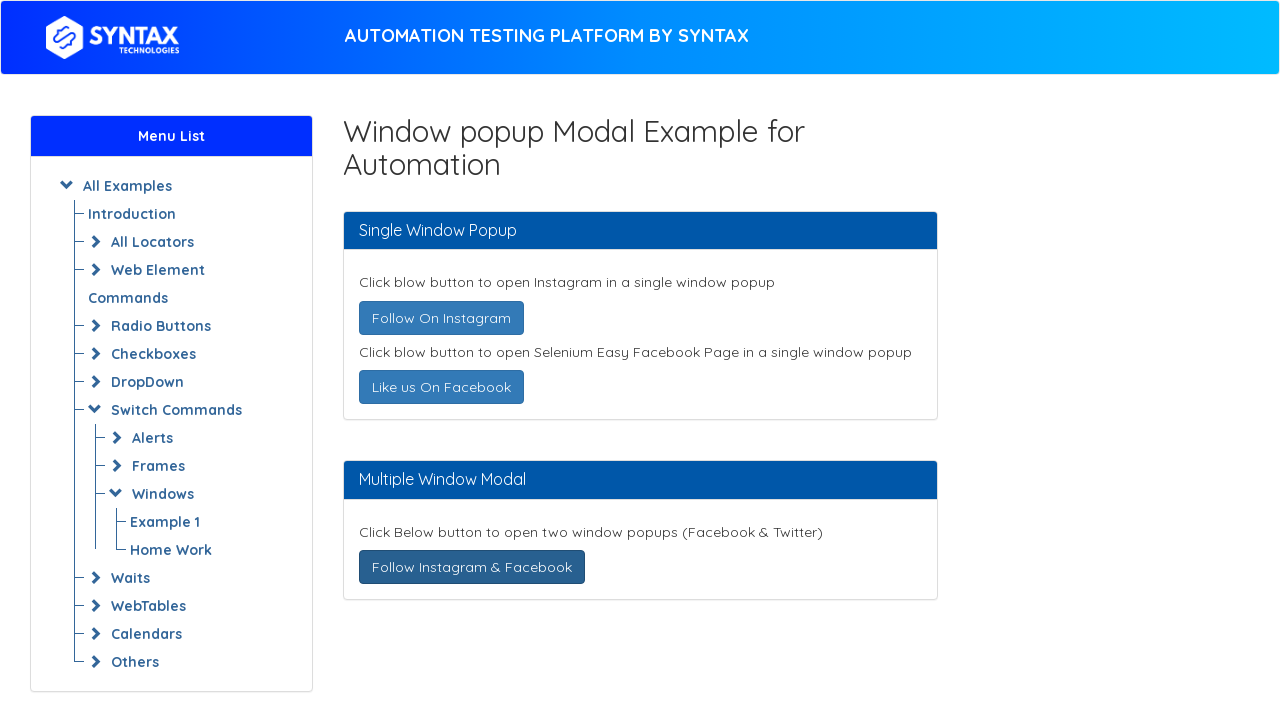

Closed popup window
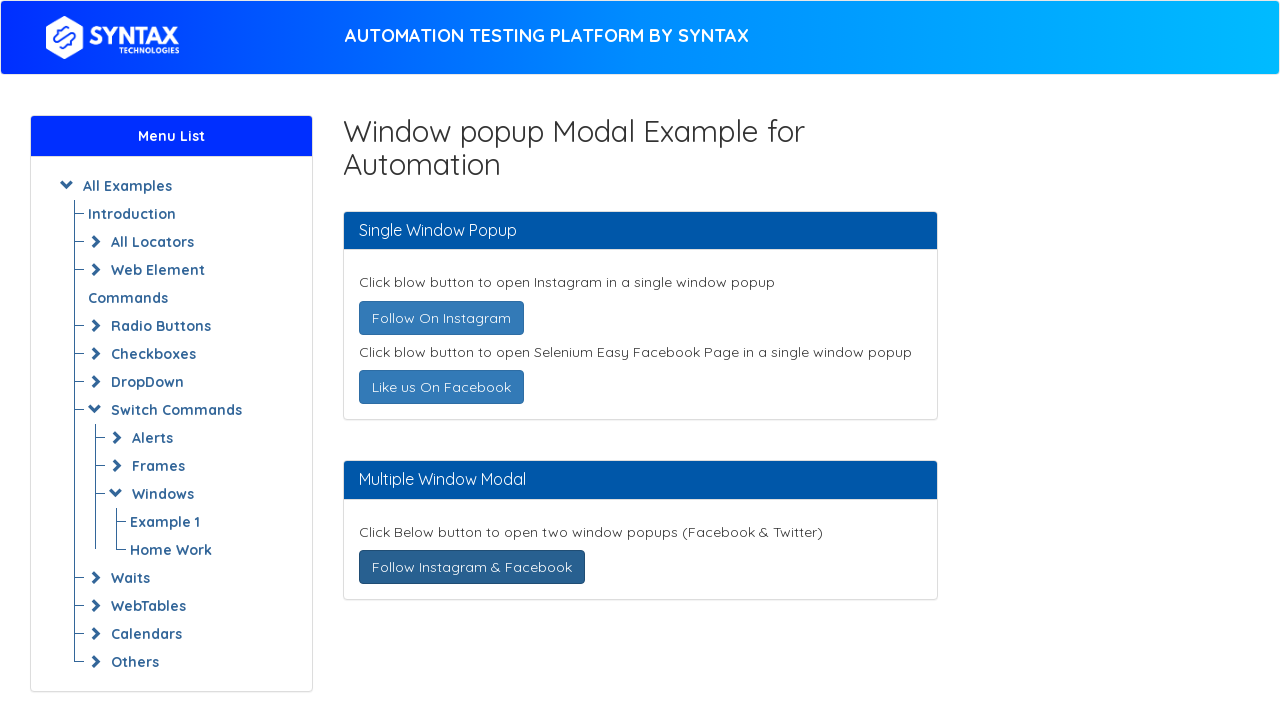

Switched back to main window
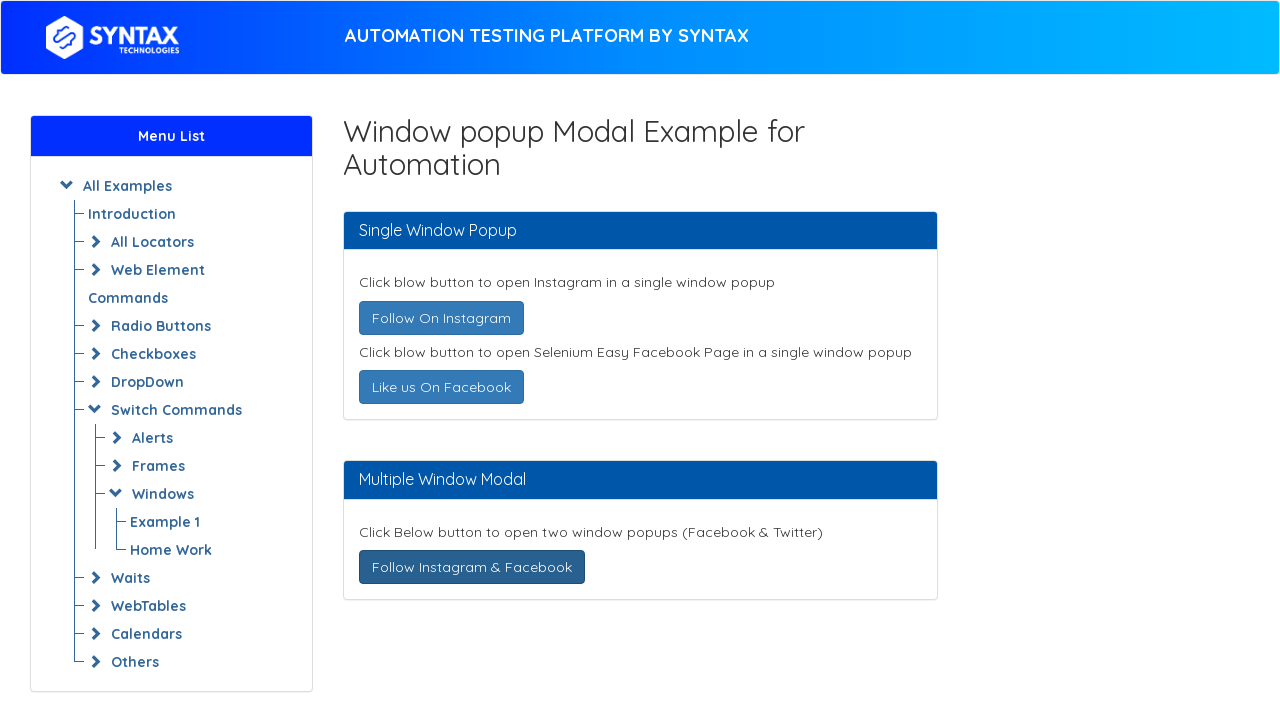

Clicked 'Follow On Instagram' link again to open another popup window at (441, 318) on text='Follow On Instagram'
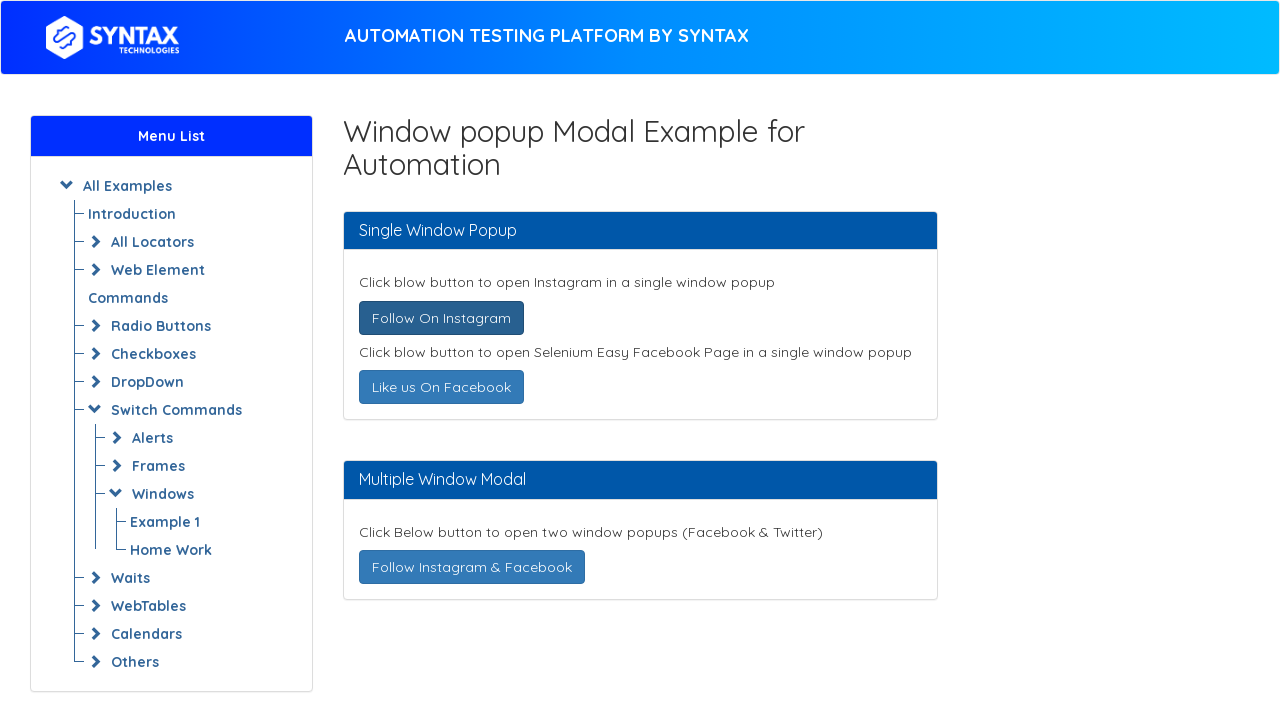

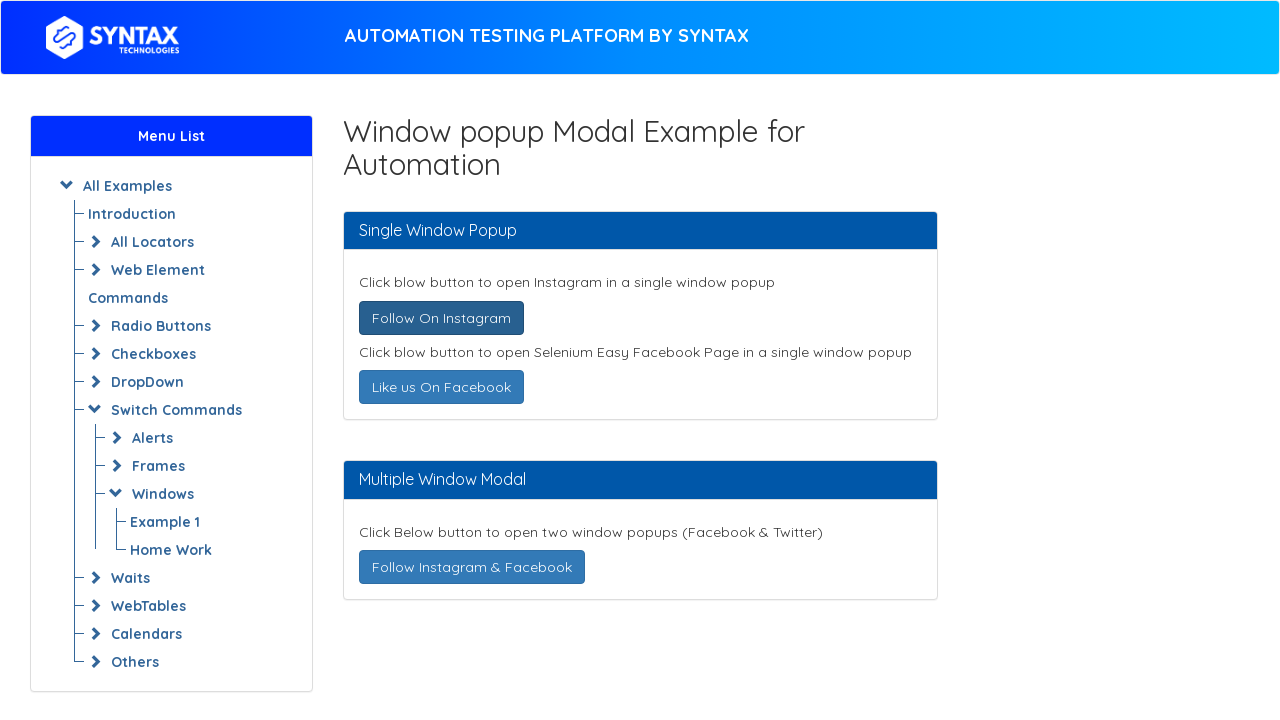